Tests JavaScript confirm dialog by clicking a button that triggers a confirm, accepting it with OK, and verifying the result.

Starting URL: http://the-internet.herokuapp.com/javascript_alerts

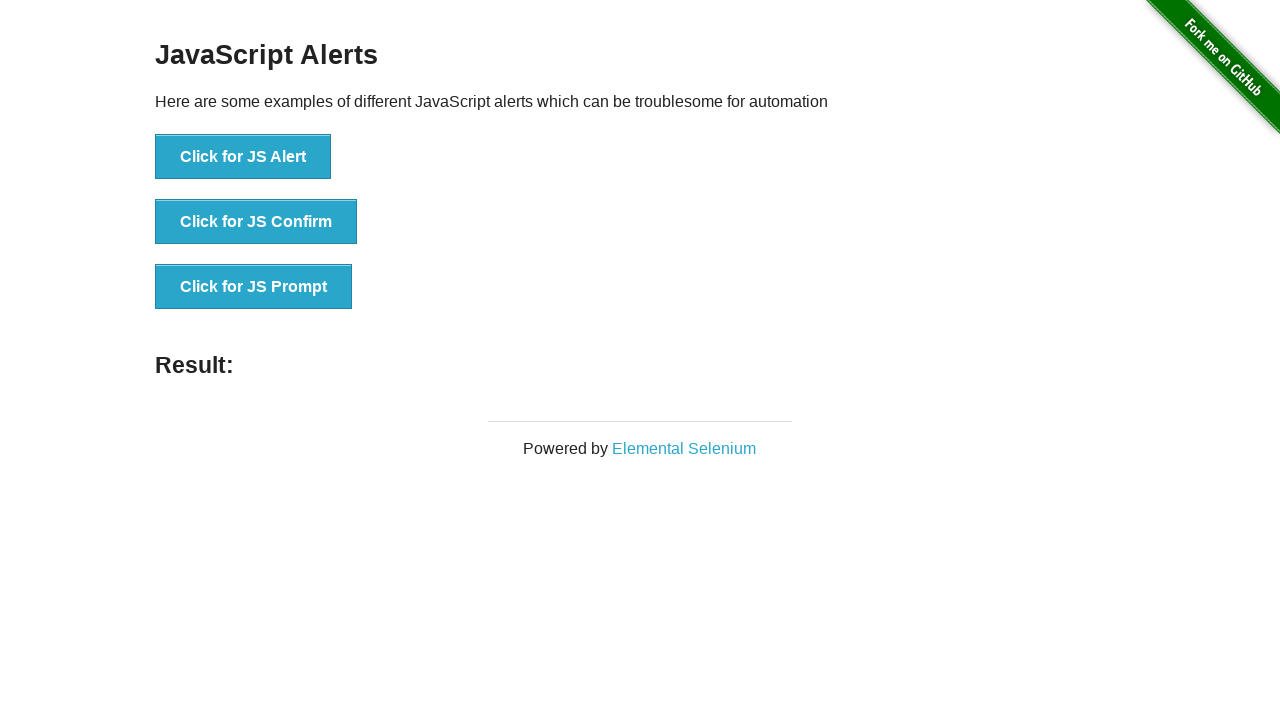

Set up dialog handler to accept confirm dialogs
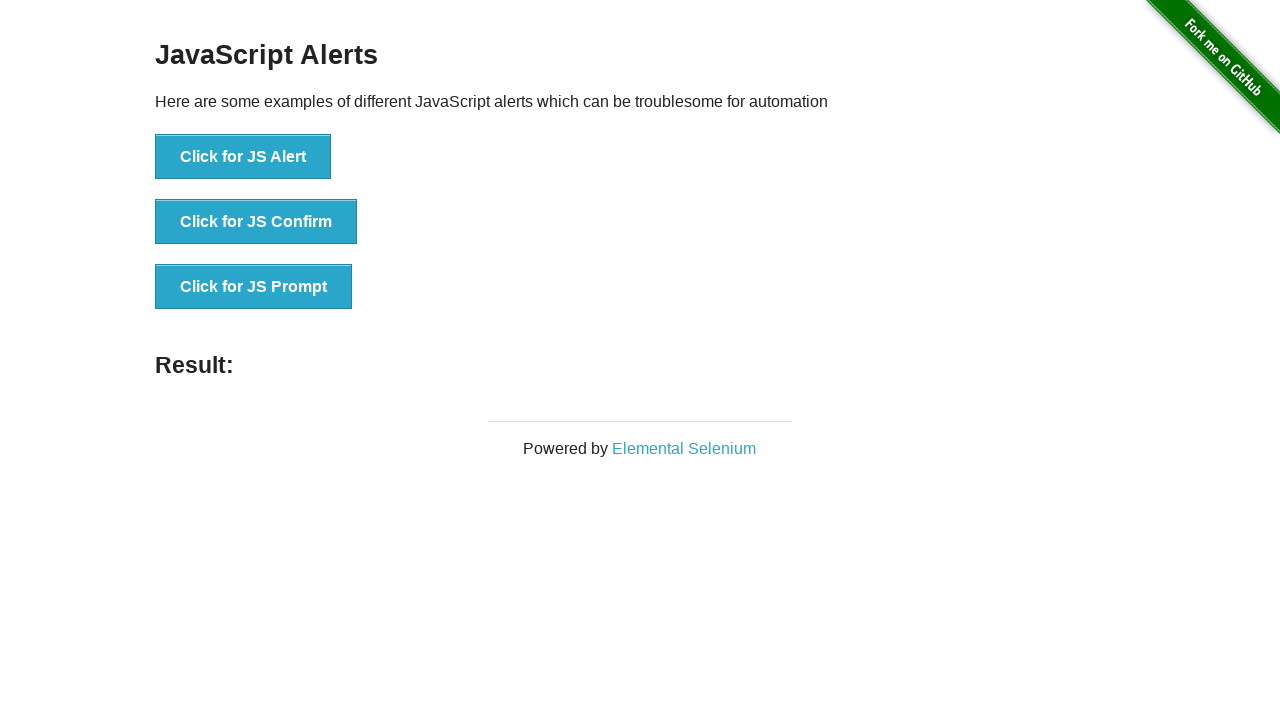

Clicked JS Confirm button at (256, 222) on button[onclick='jsConfirm()']
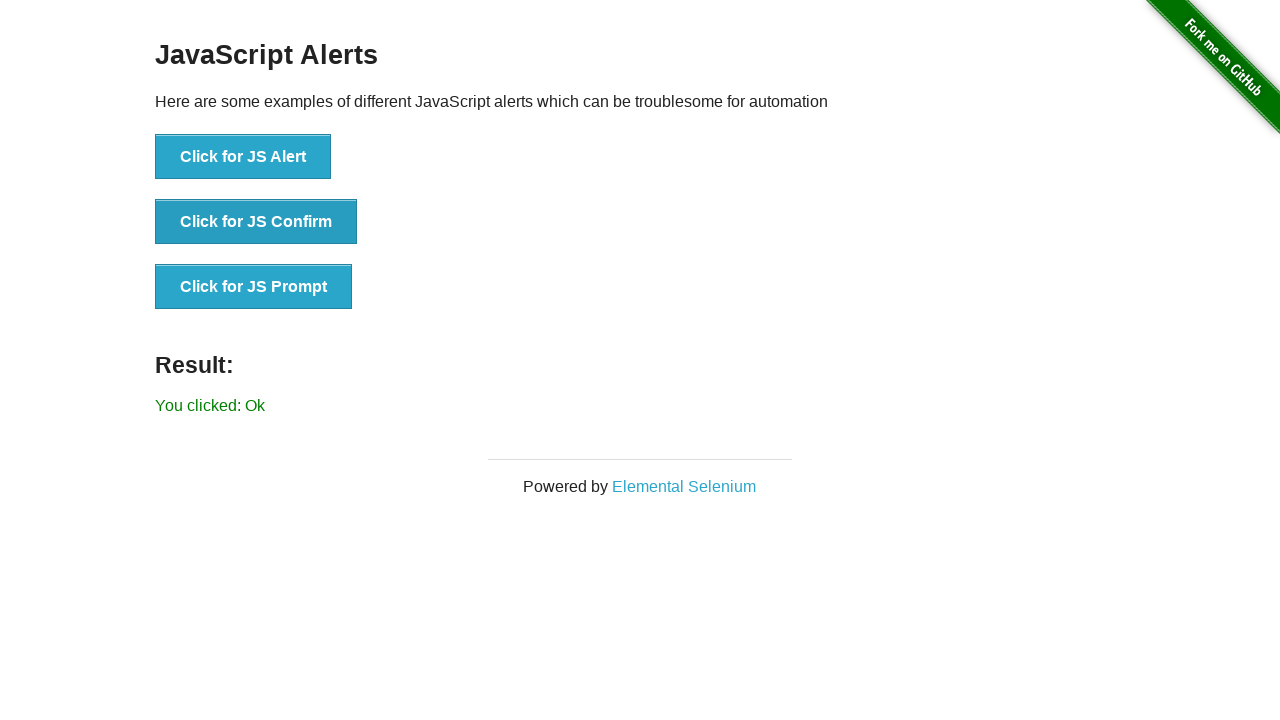

Result message appeared after accepting confirm dialog
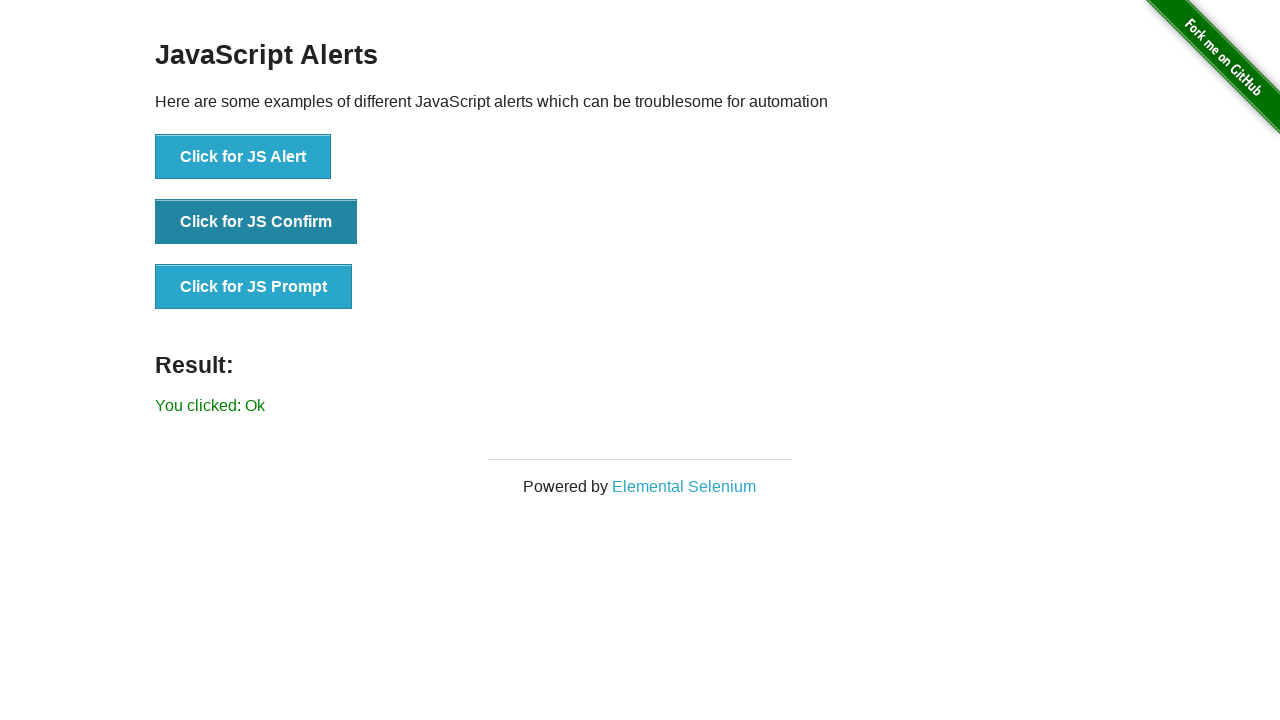

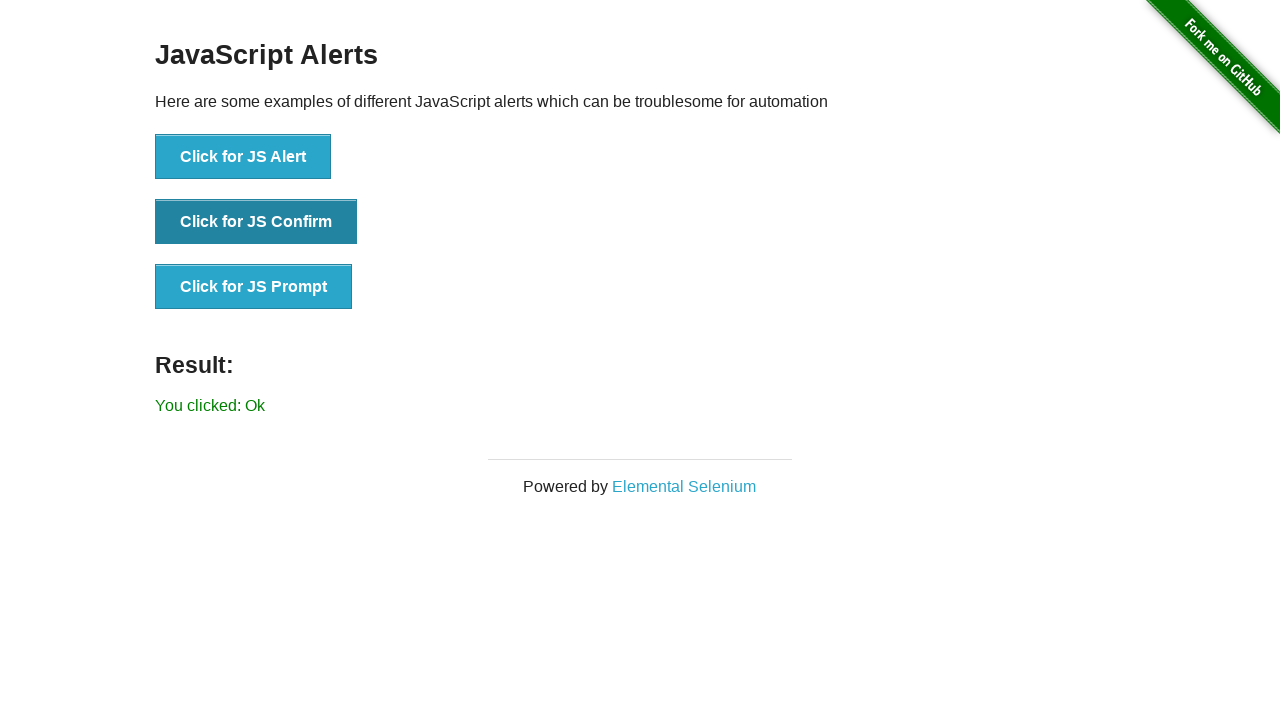